Navigates to a surf forecast page and expands the first three daily forecast details by clicking expansion buttons

Starting URL: https://surfcaptain.com/forecast/southampton-new-york

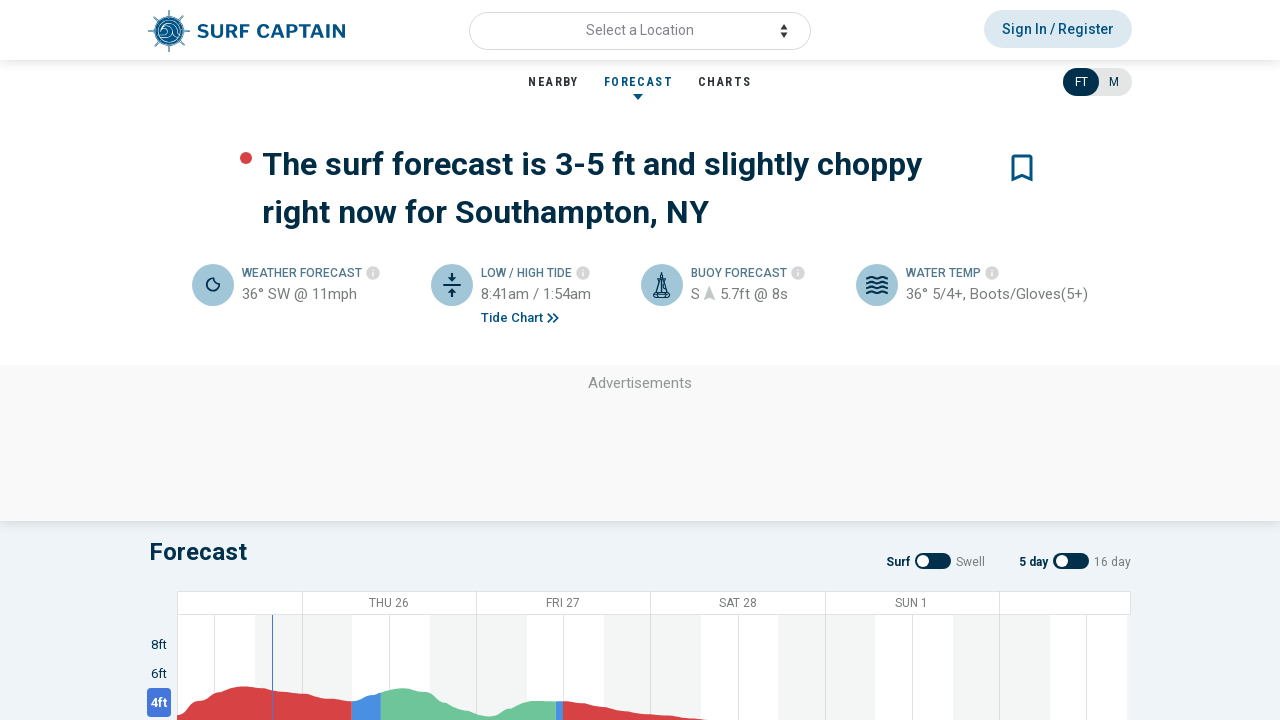

Navigated to Southampton, New York surf forecast page
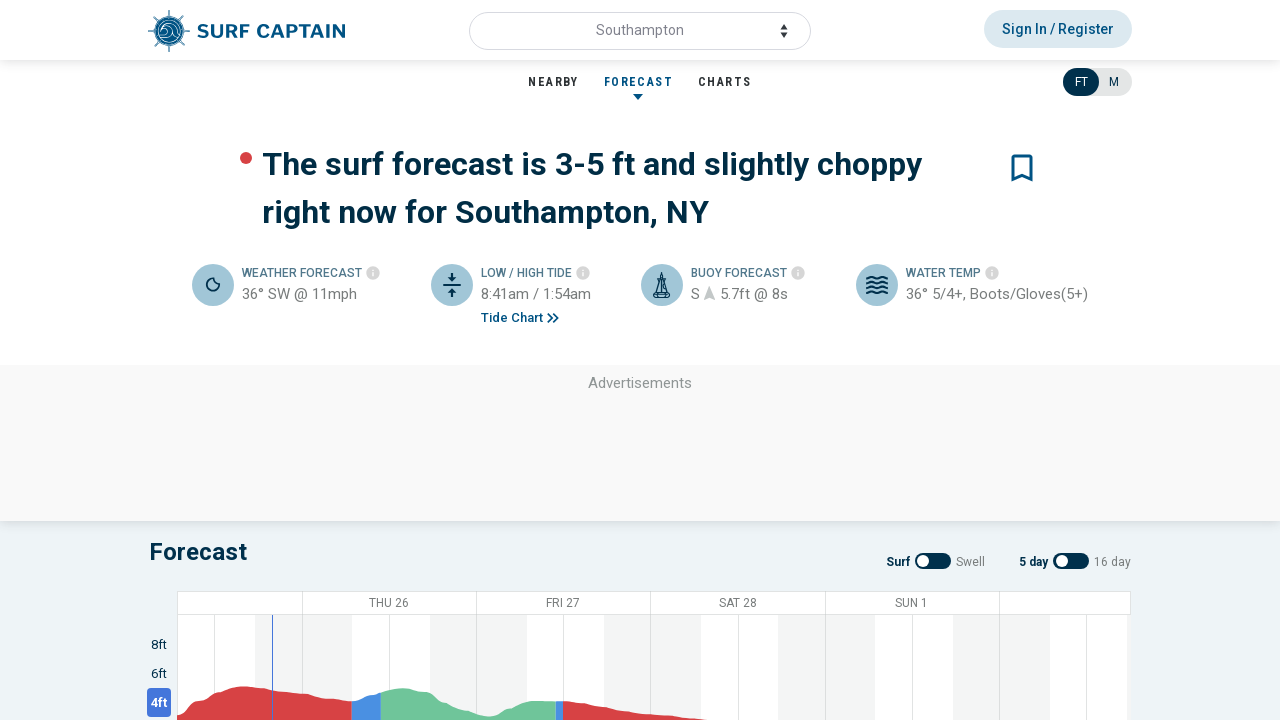

Located all daily forecast expansion buttons
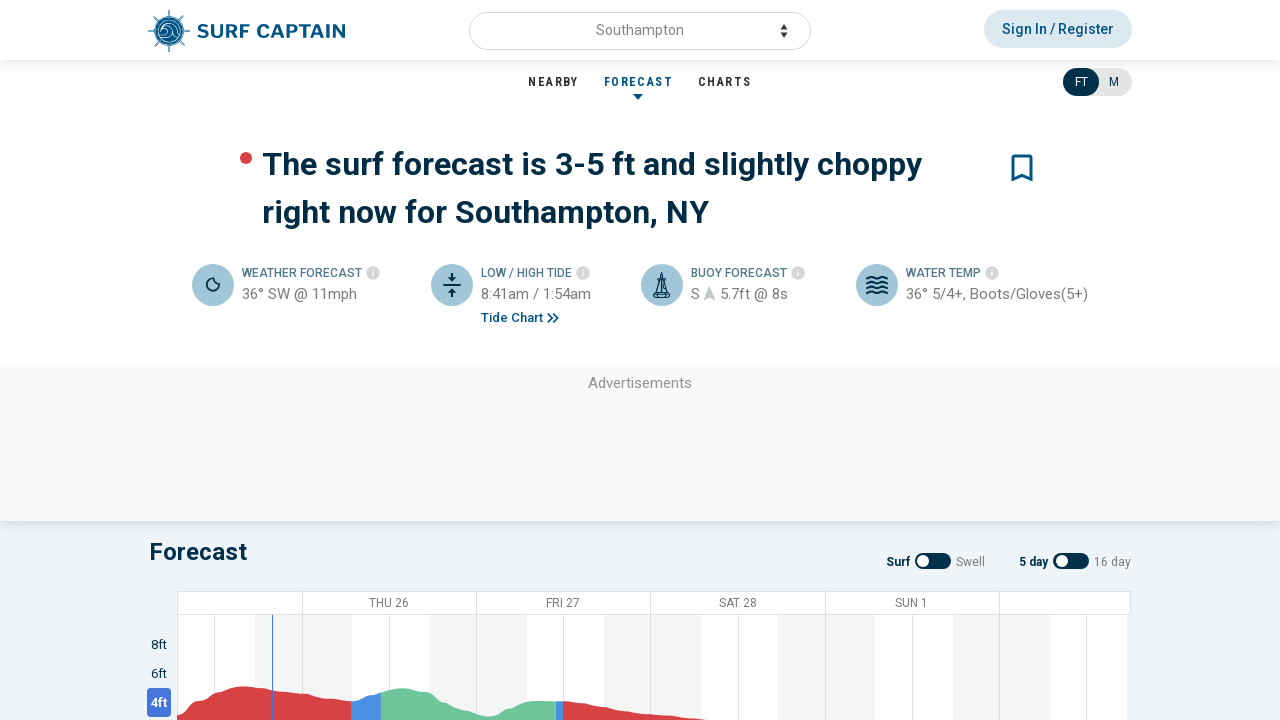

Clicked expansion button 1 to reveal forecast details
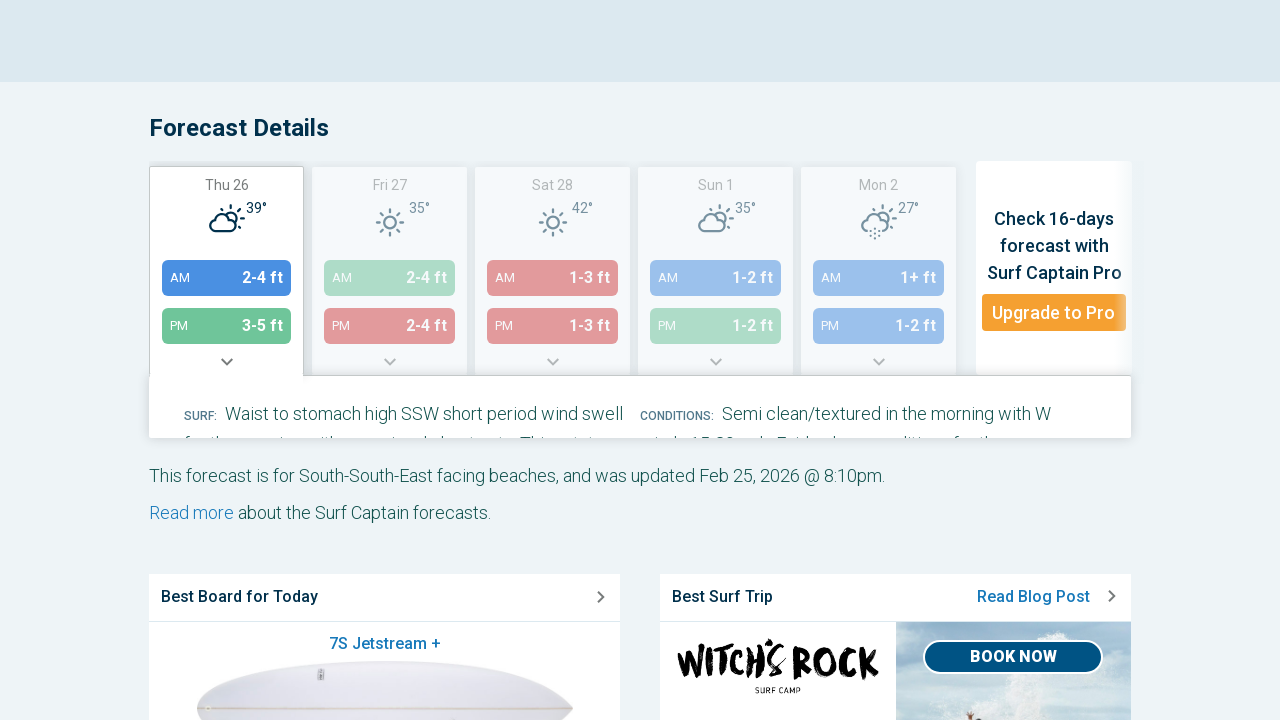

Forecast details for day 1 became visible
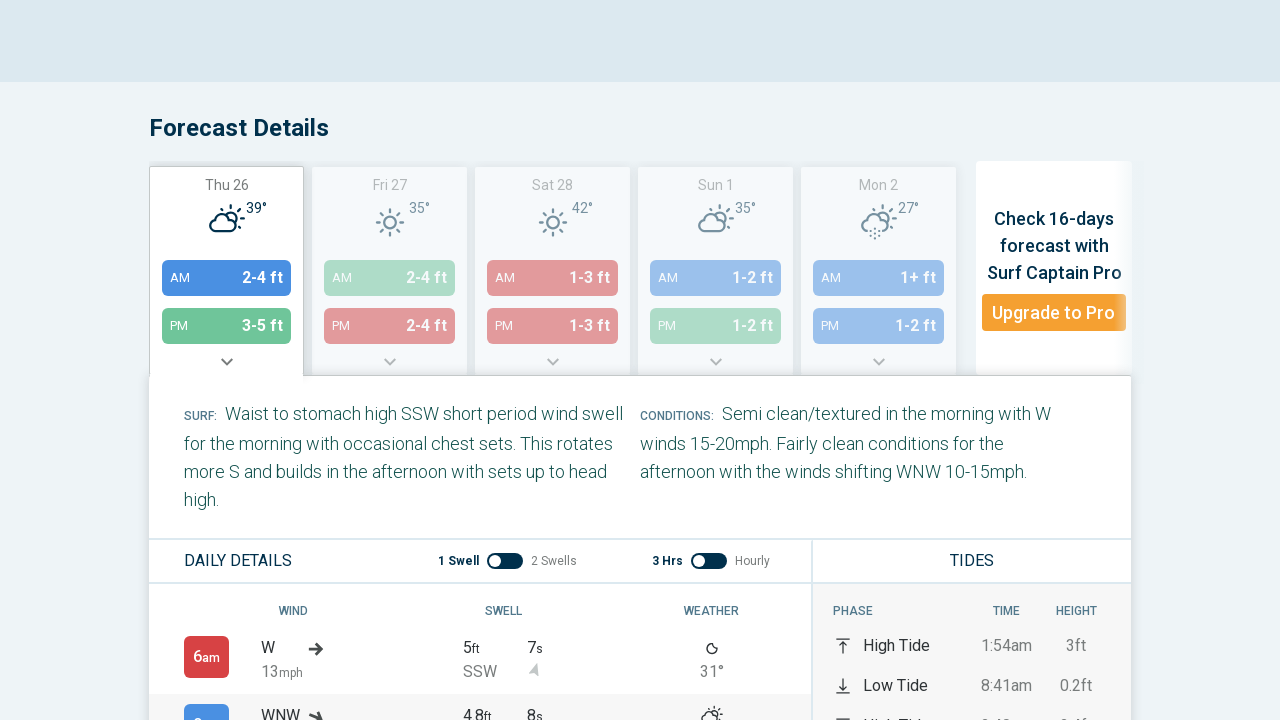

Waited for day 1 forecast content to fully load
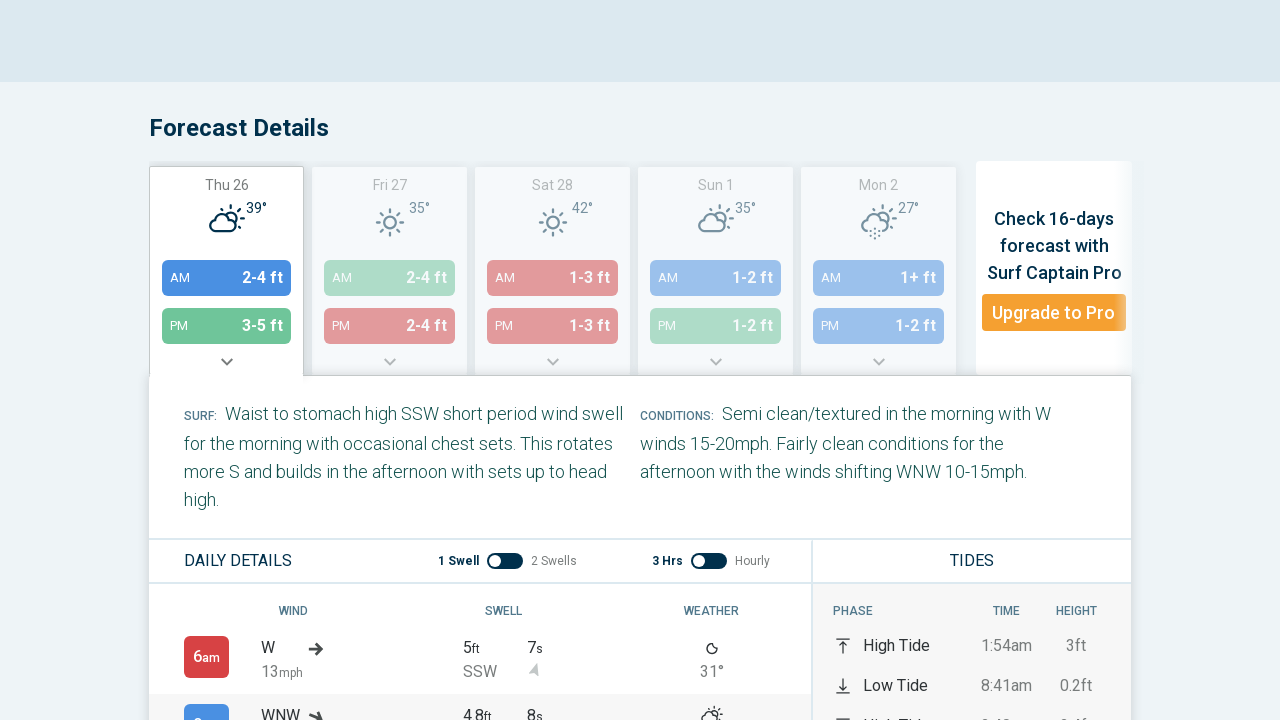

Clicked expansion button 2 to reveal forecast details
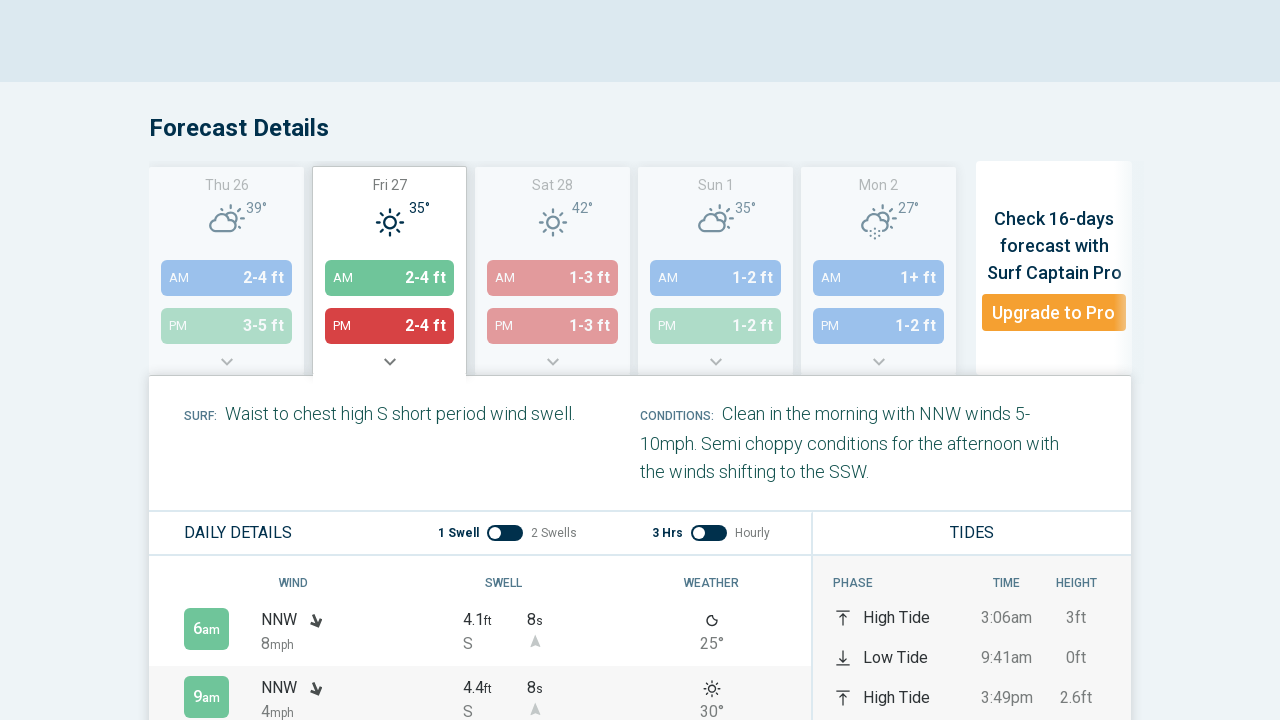

Forecast details for day 2 became visible
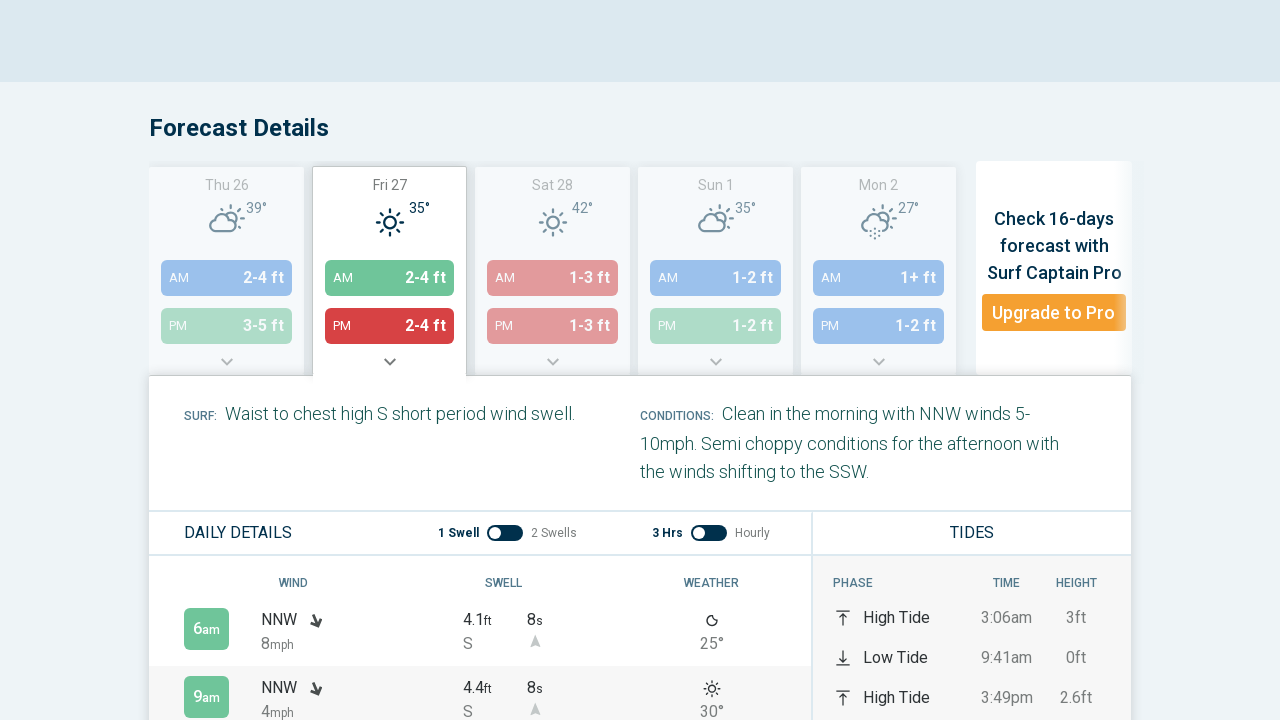

Waited for day 2 forecast content to fully load
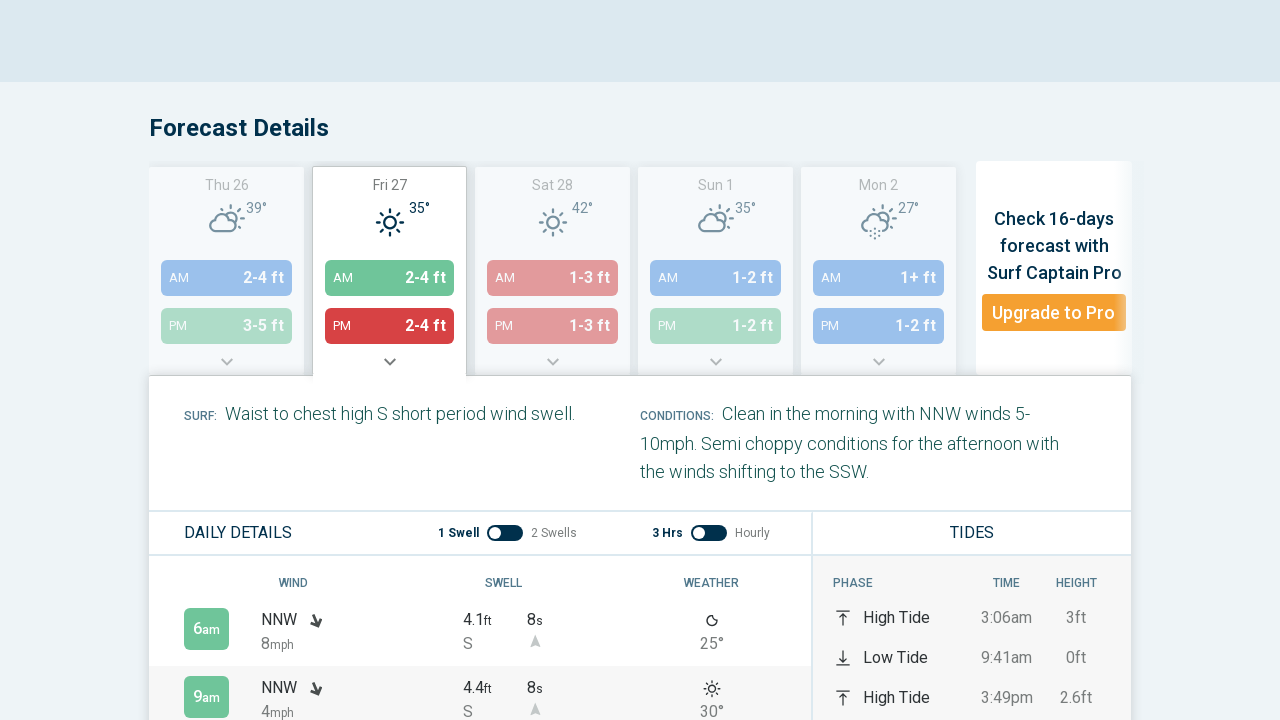

Clicked expansion button 3 to reveal forecast details
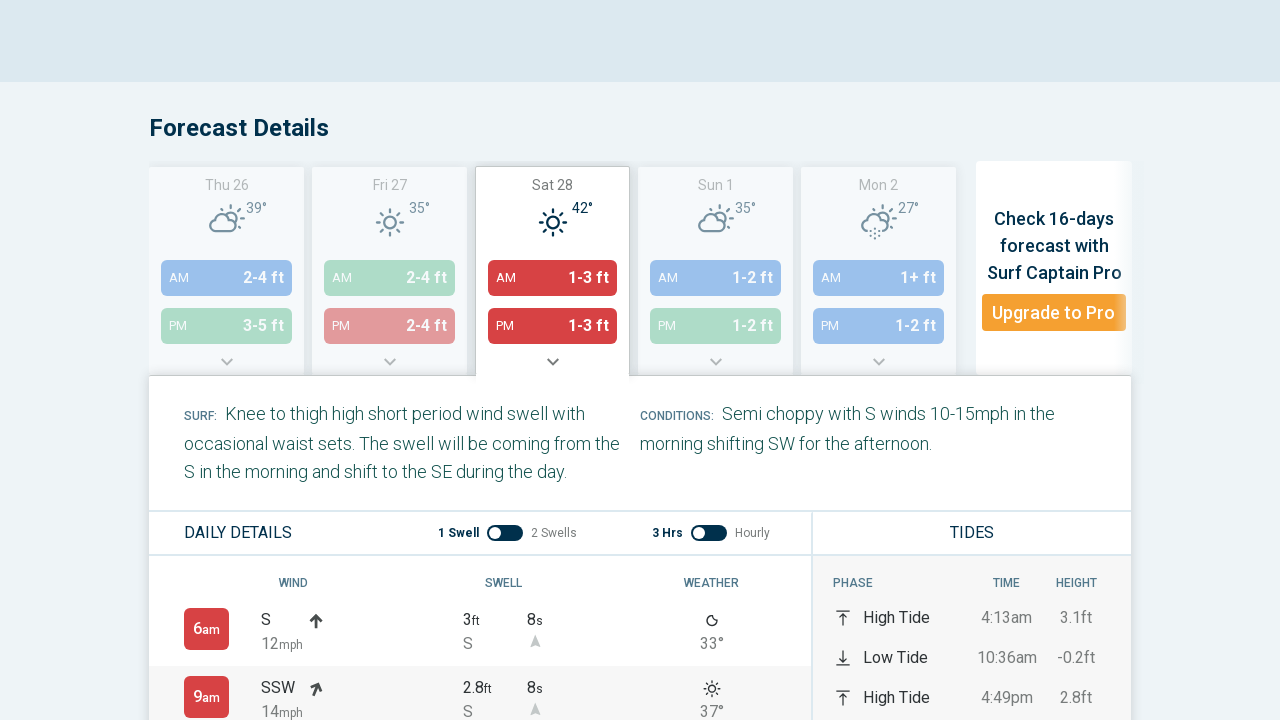

Forecast details for day 3 became visible
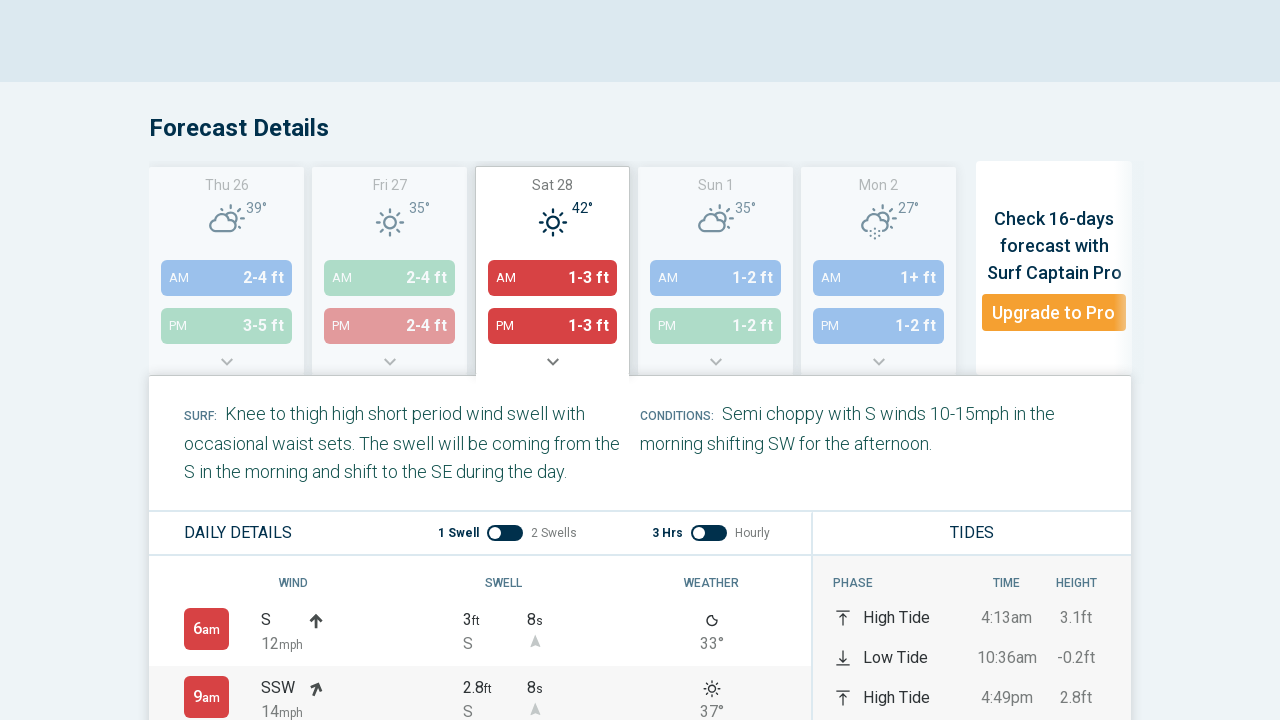

Waited for day 3 forecast content to fully load
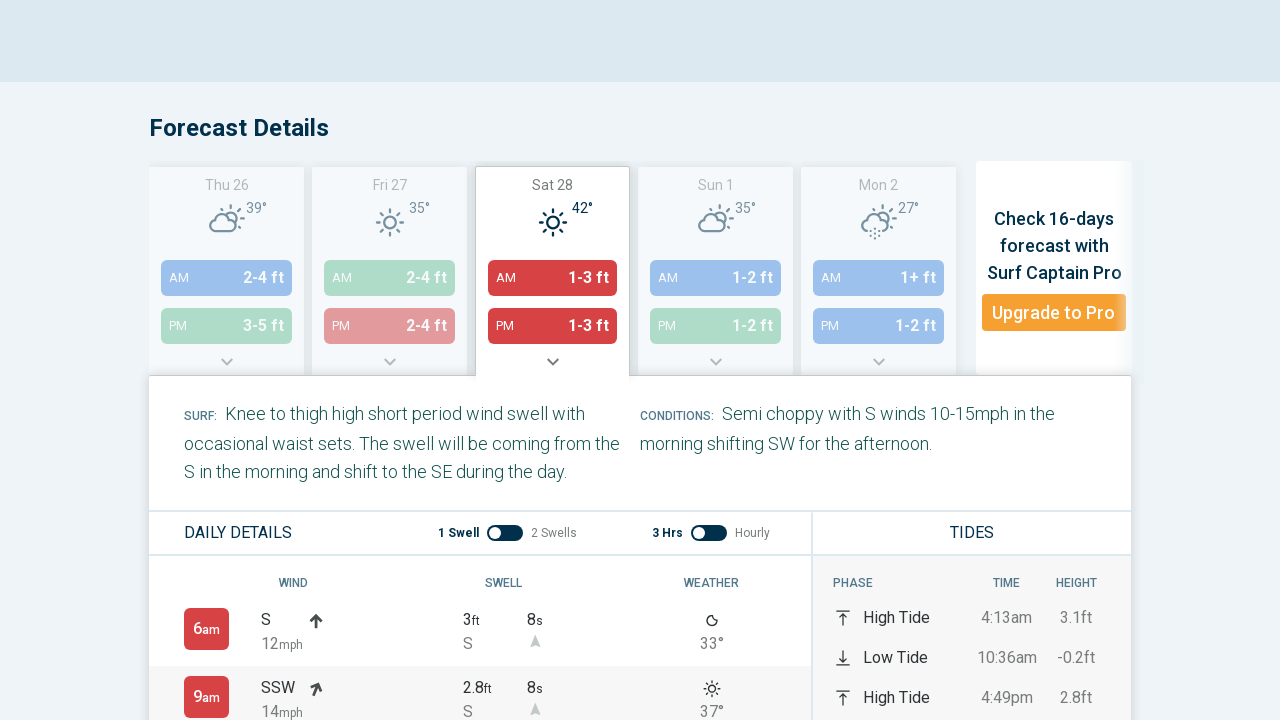

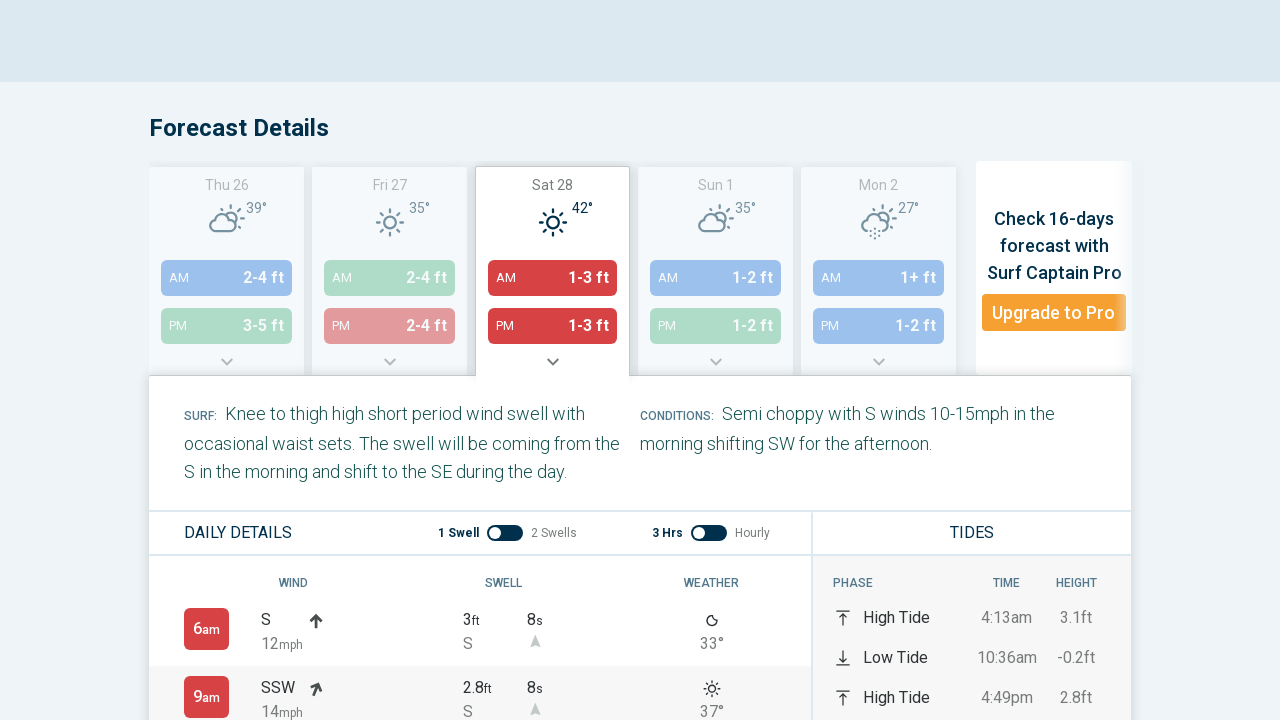